Tests the TypeScript website by verifying page elements are displayed, checking the h2 heading content, and performing a search for "interface" to navigate to documentation.

Starting URL: https://www.typescriptlang.org/

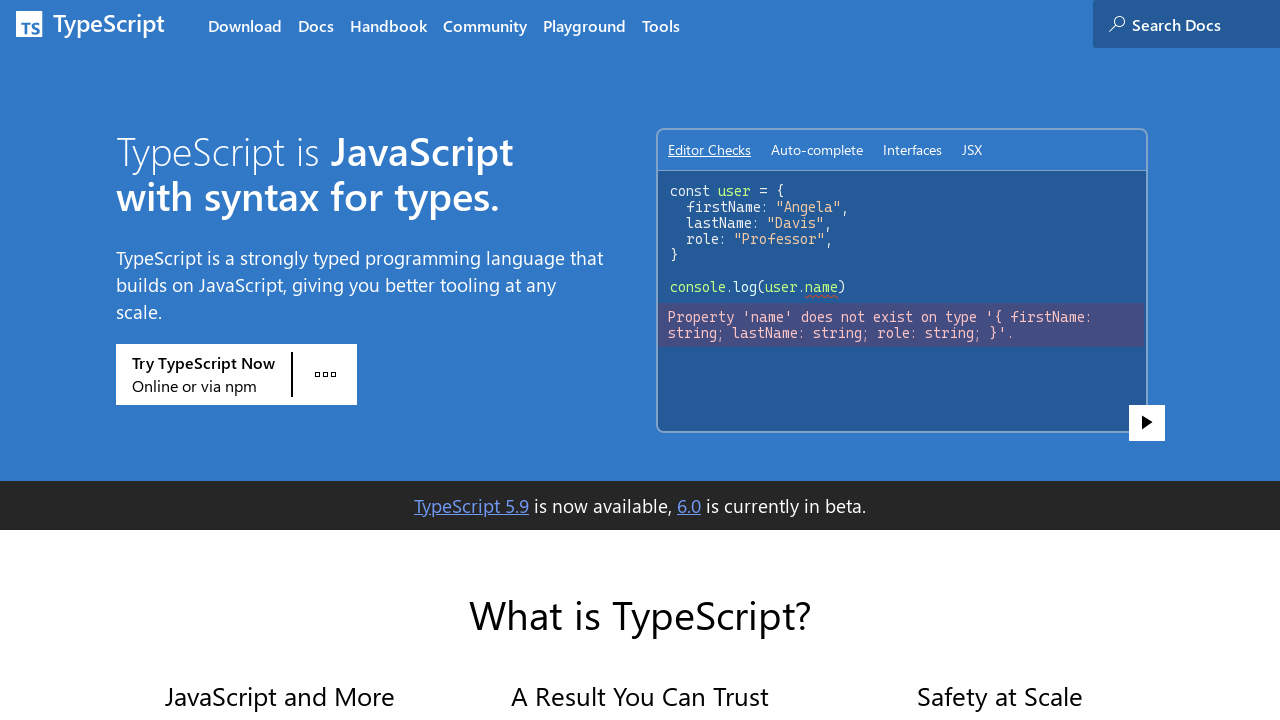

Verified page title contains 'TypeScript'
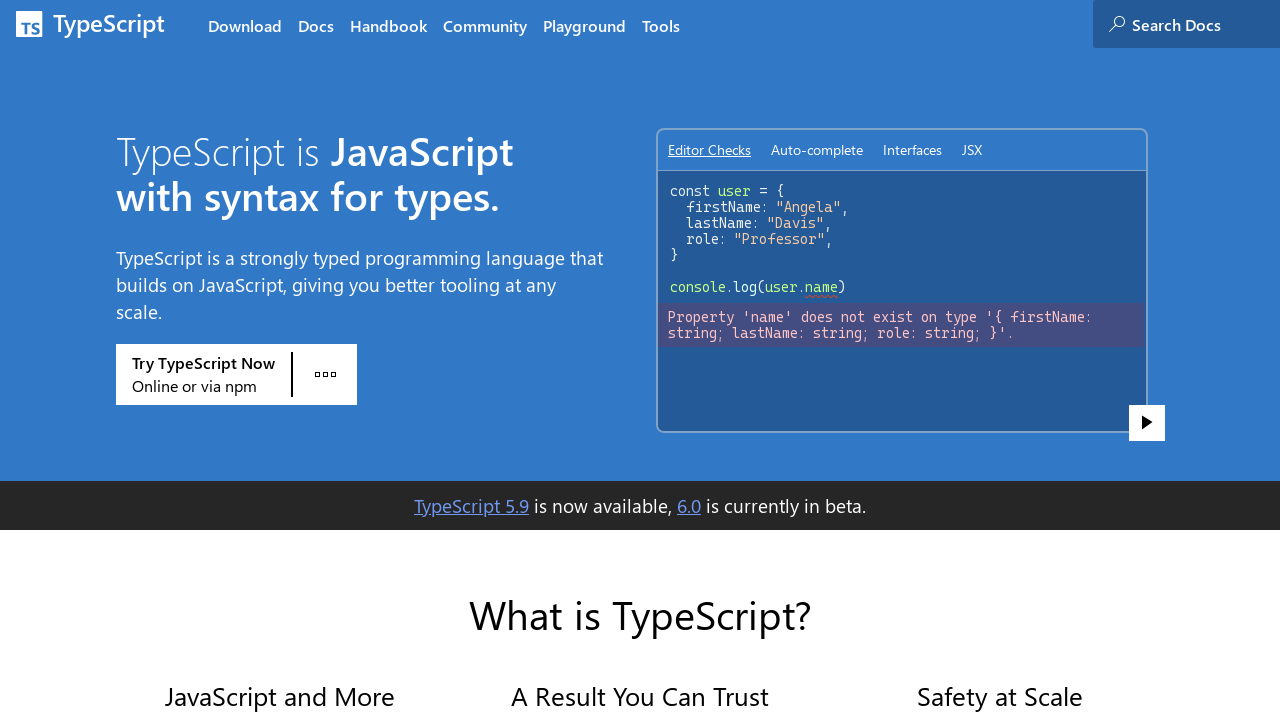

Fluid button element is visible
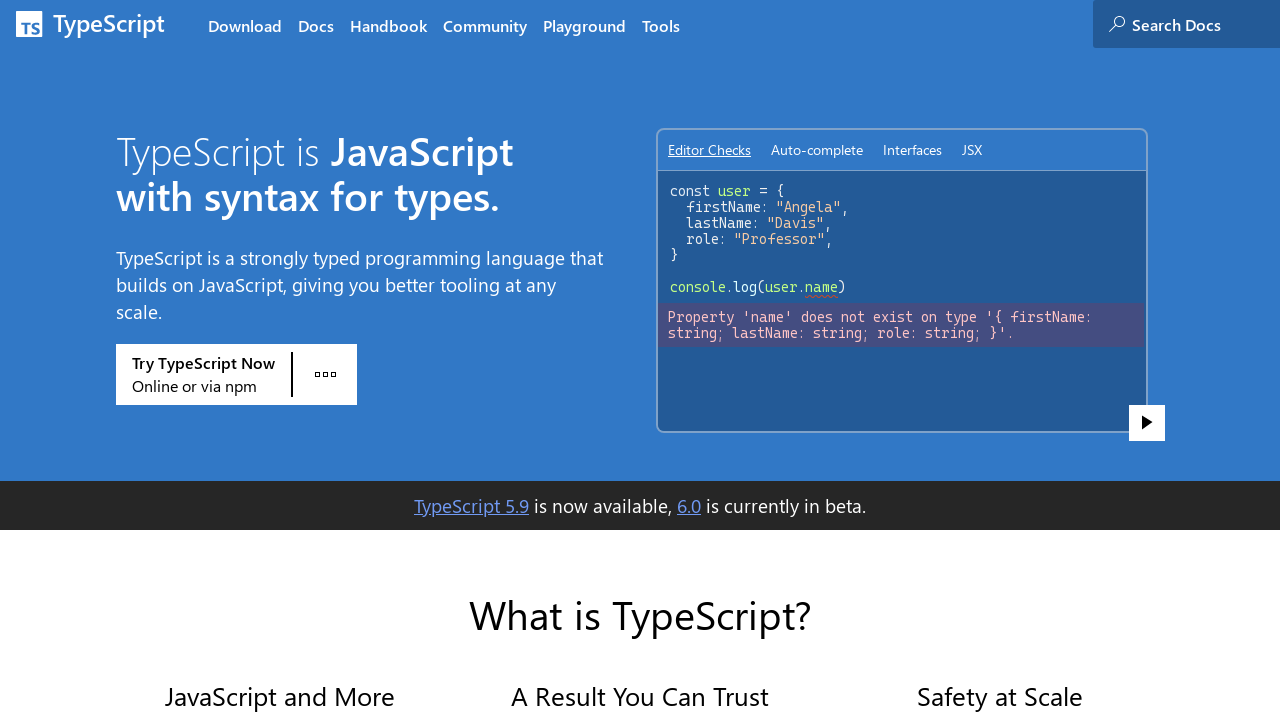

Verified h2 heading contains 'What is TypeScript?'
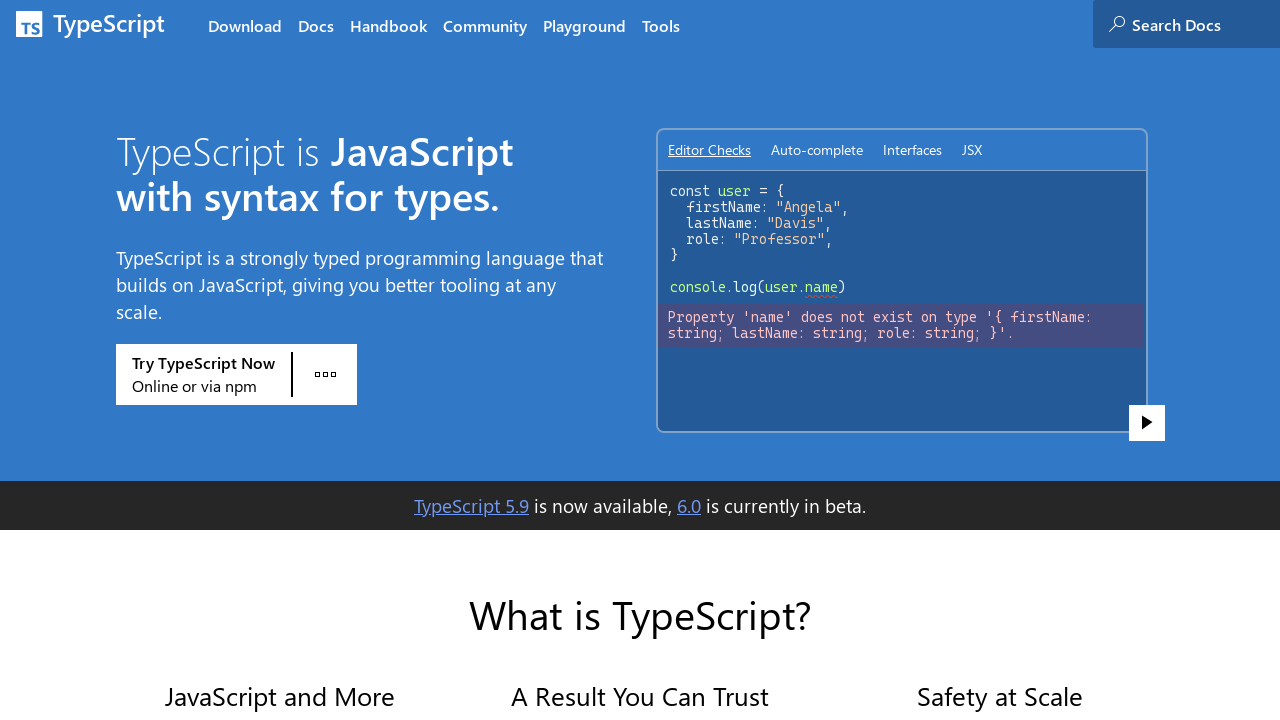

Clicked on search box at (1205, 24) on #search-box-top
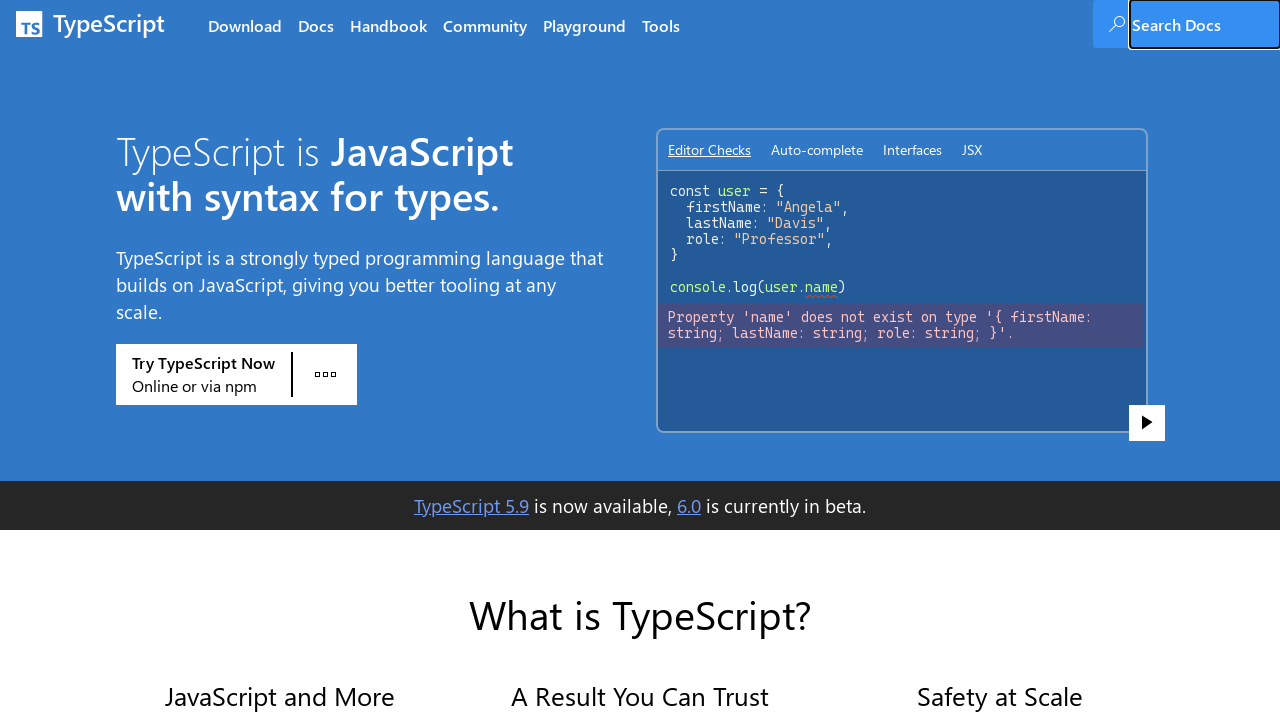

Typed 'interface' in search box on #search-box-top
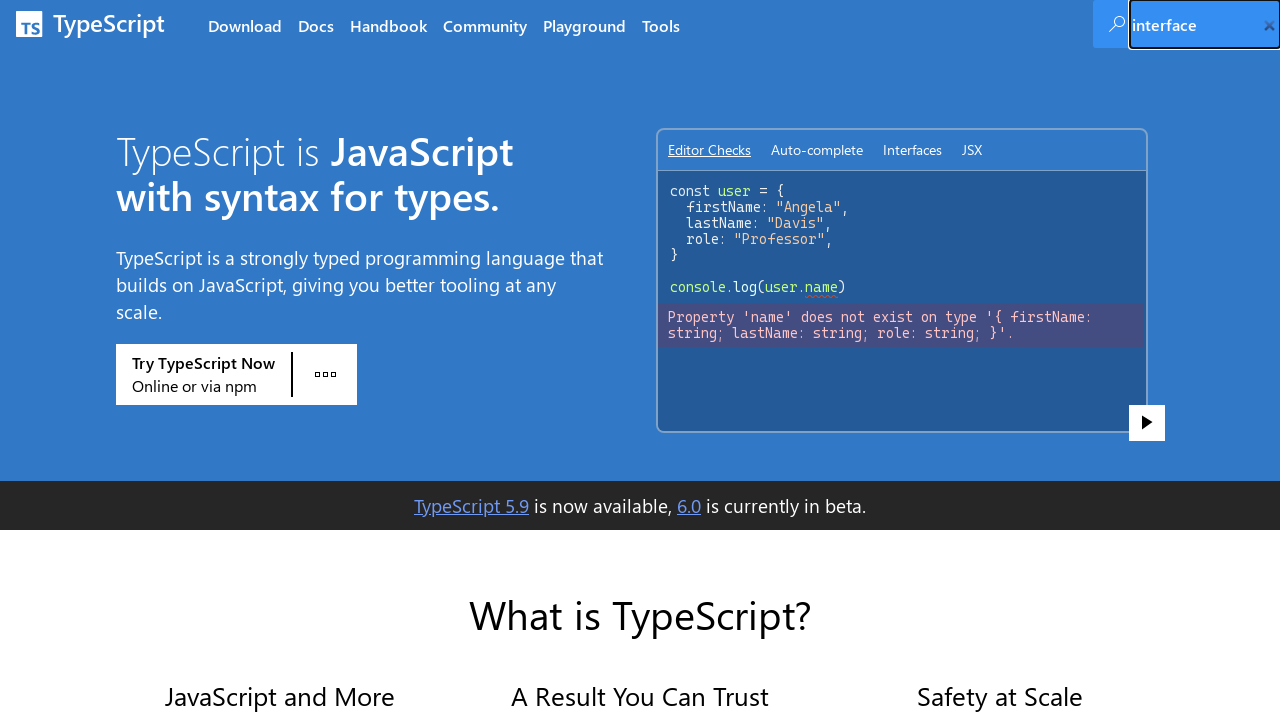

Pressed Enter to search for 'interface' on #search-box-top
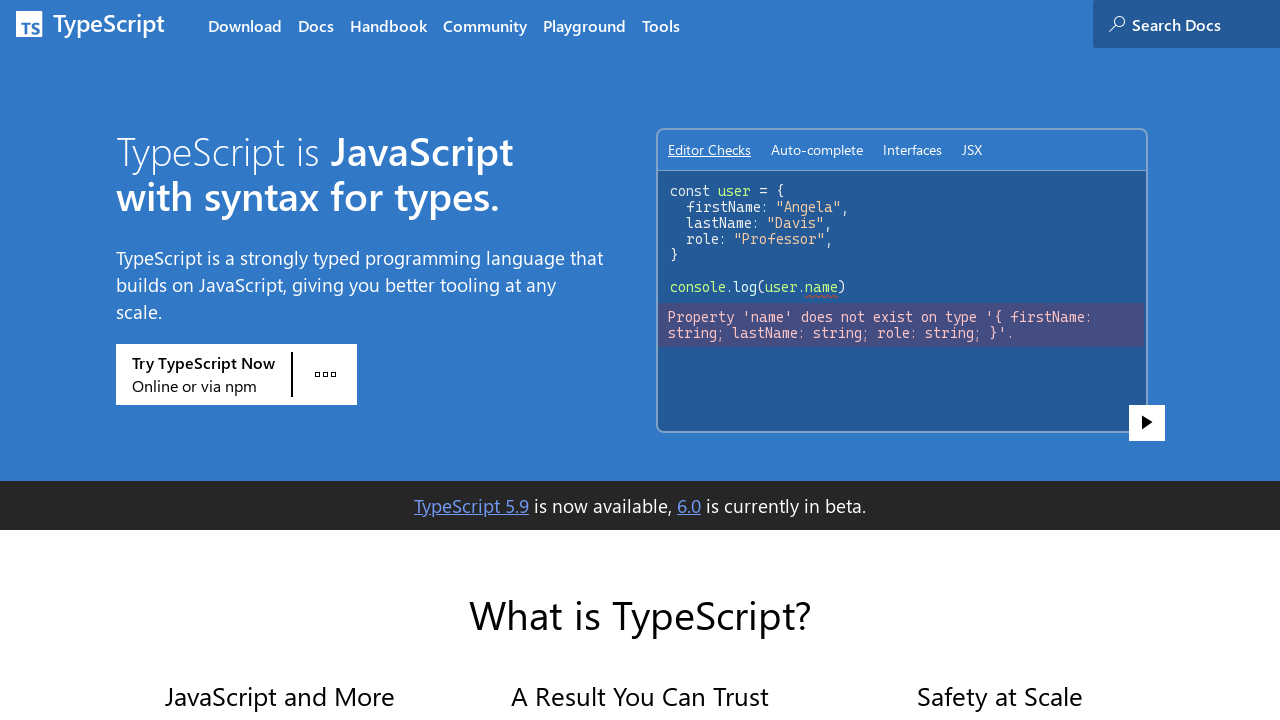

Page loaded after search navigation
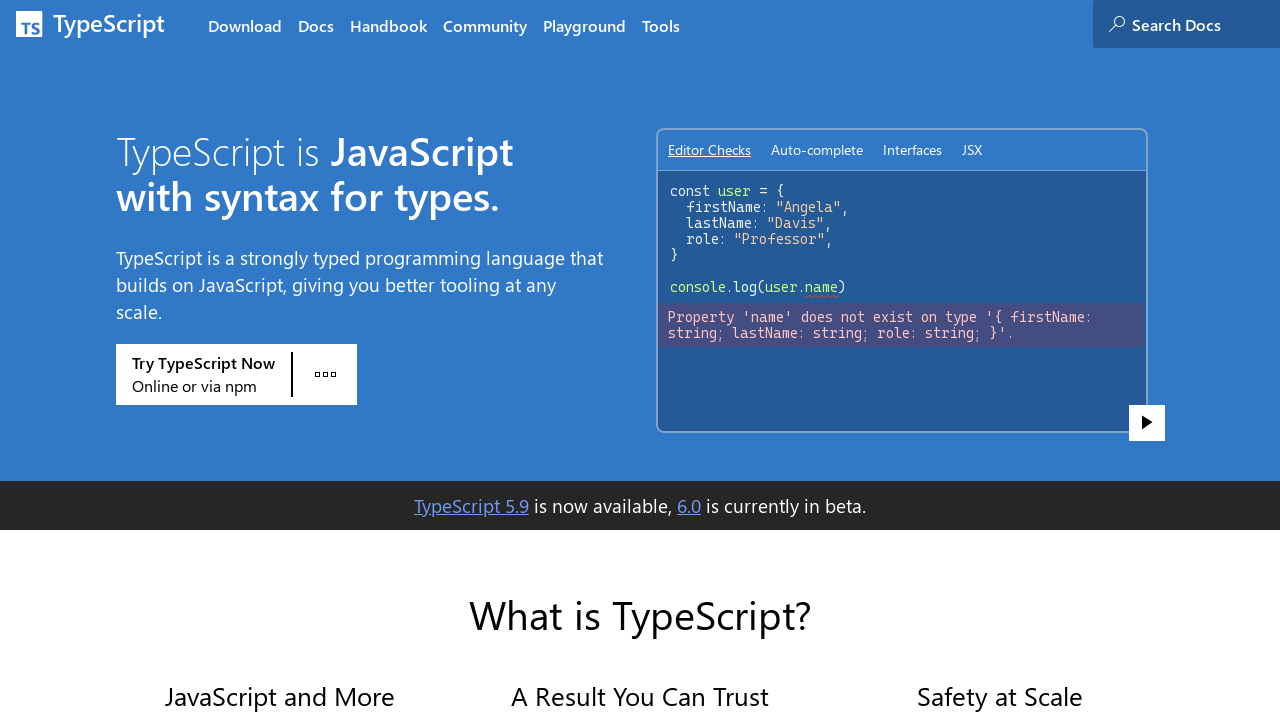

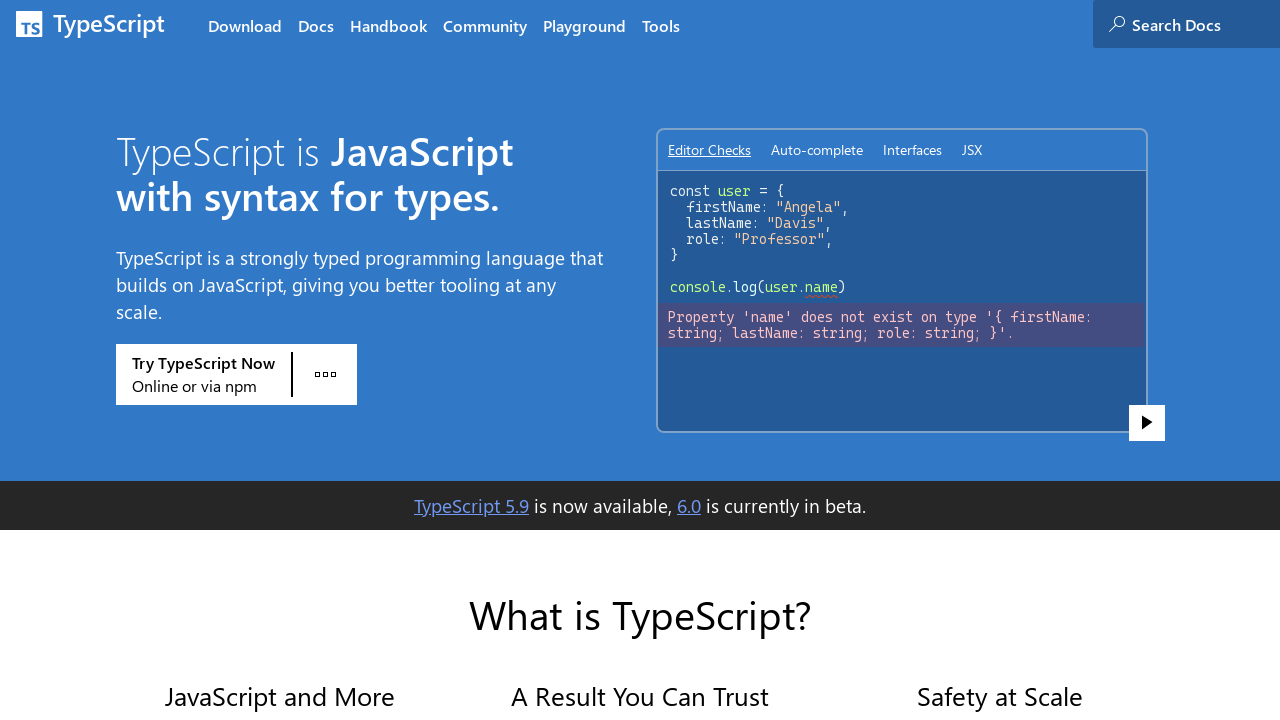